Tests that entering a number above 100 shows the "Number is too big" error message

Starting URL: https://kristinek.github.io/site/tasks/task1

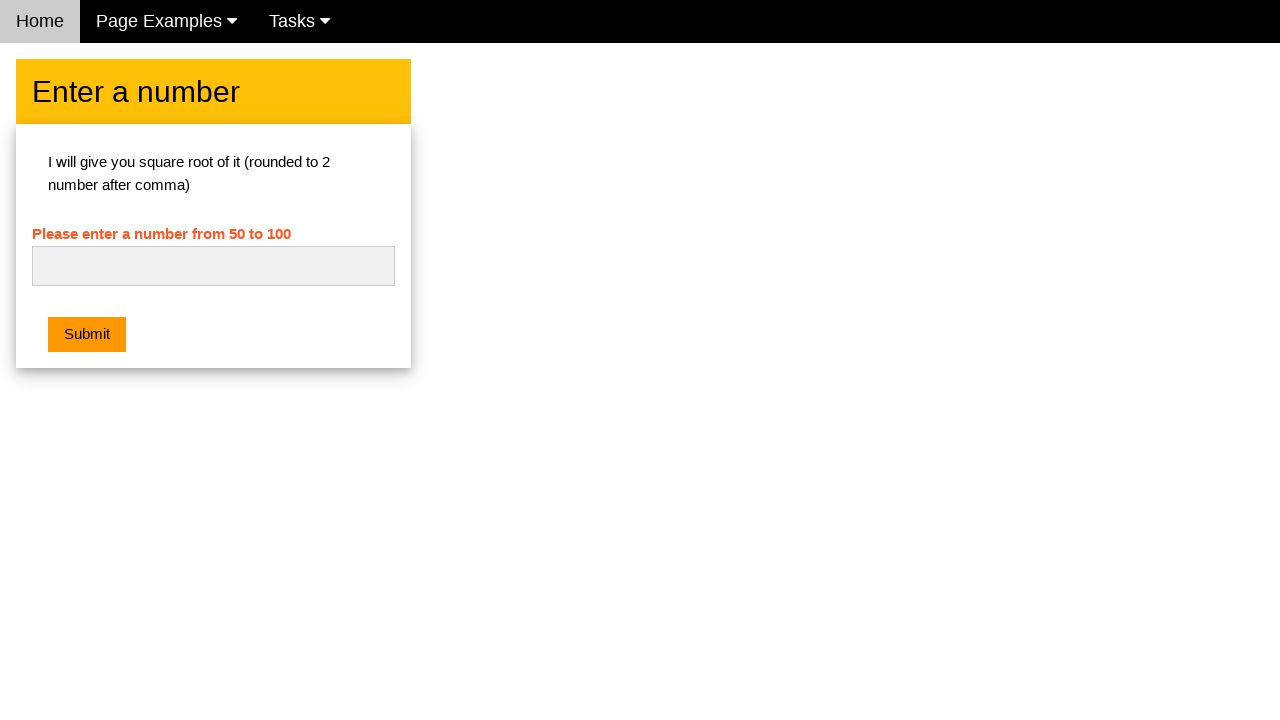

Filled number input field with '225' (above 100) on #numb
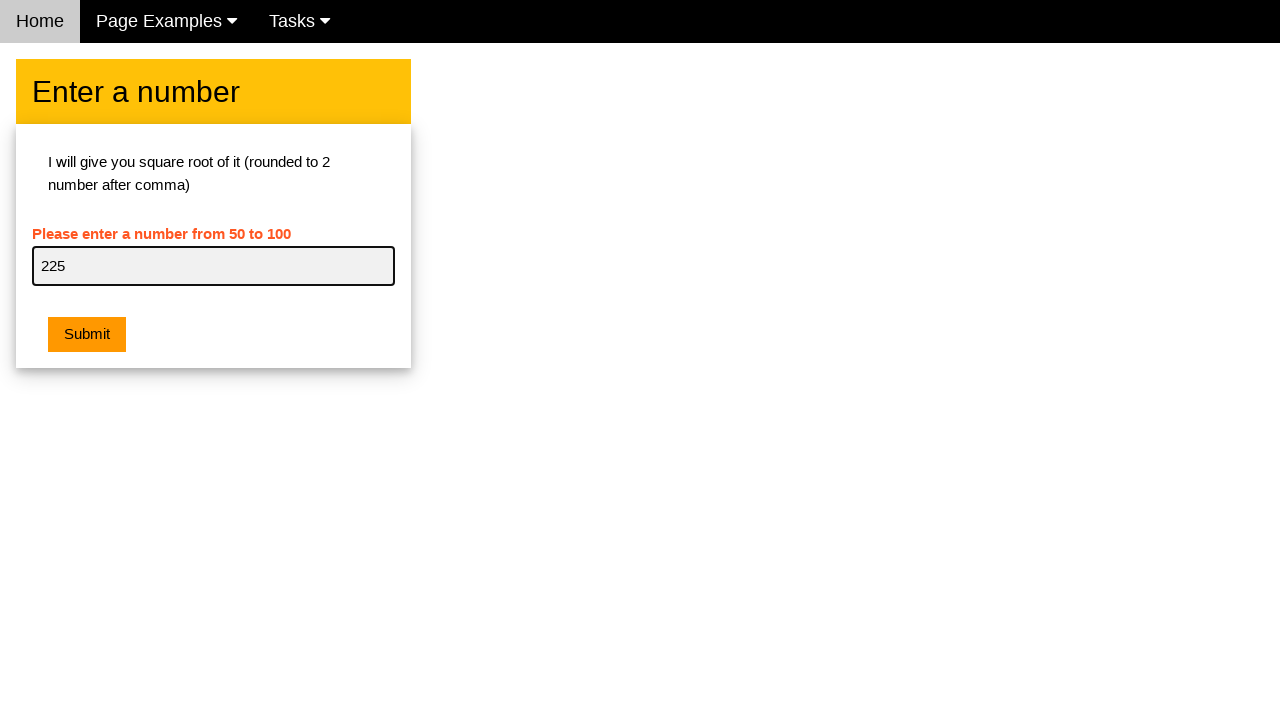

Clicked submit button at (87, 335) on .w3-orange
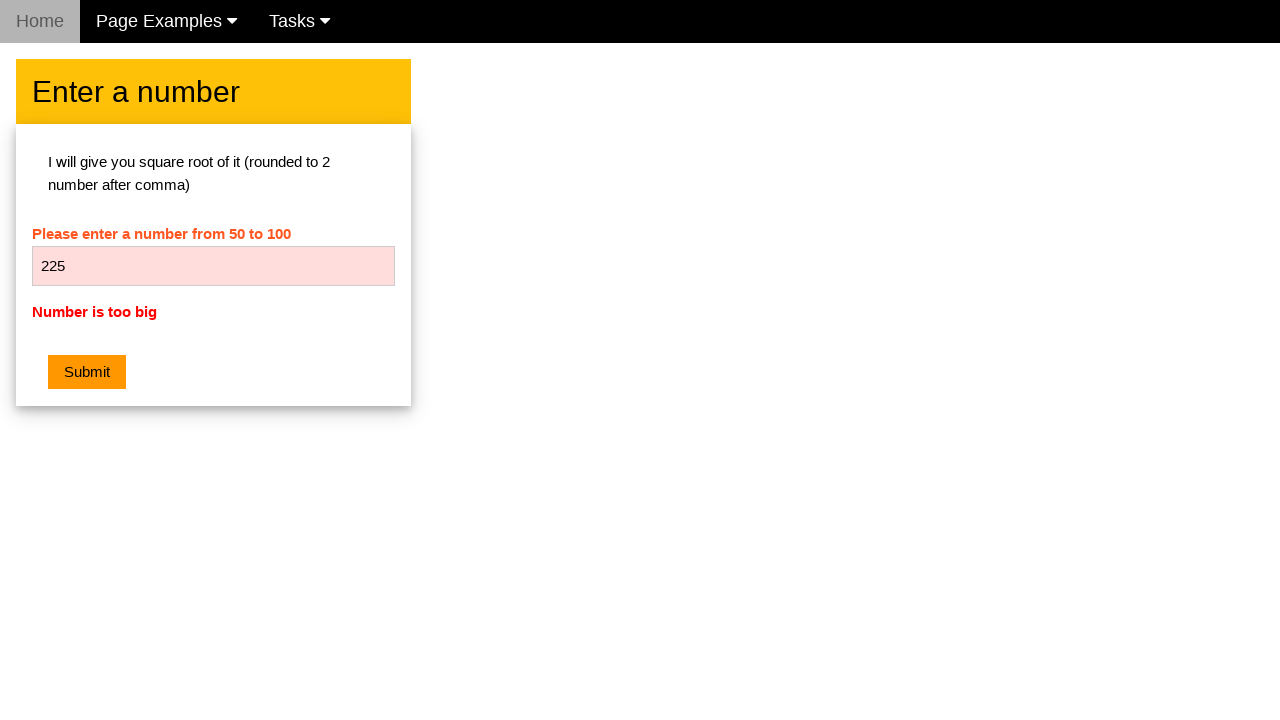

Verified 'Number is too big' error message is visible
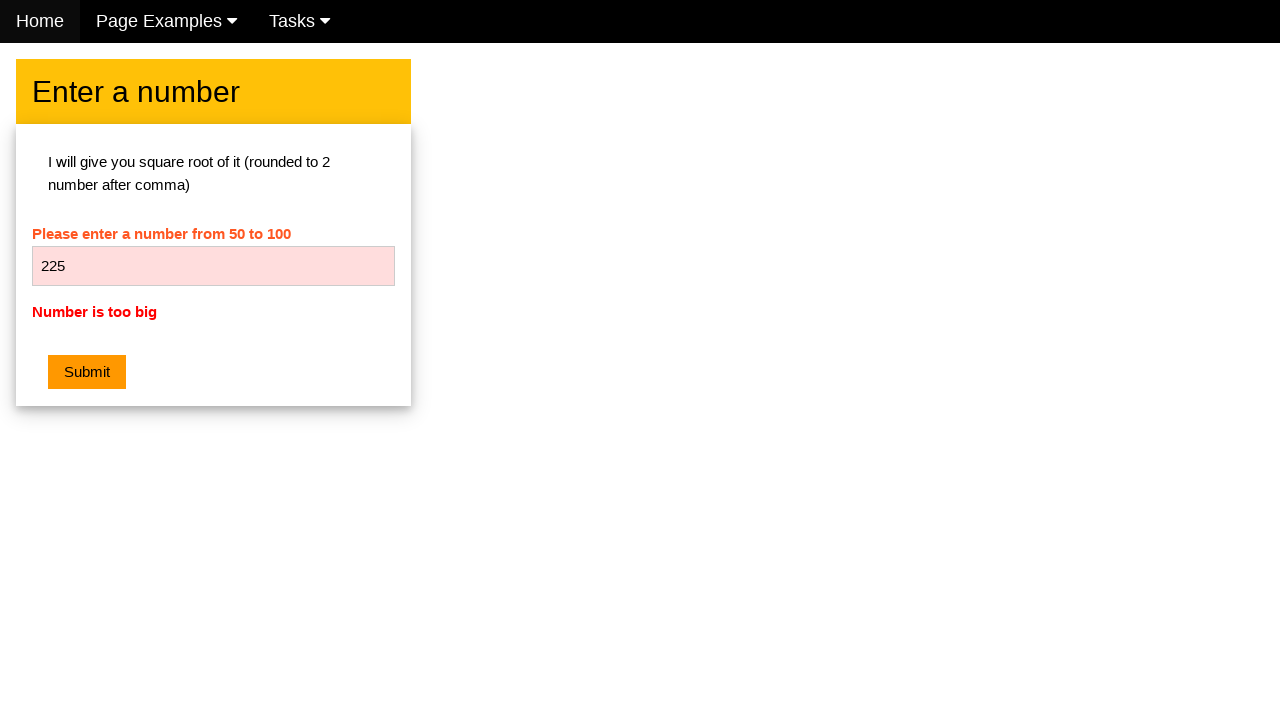

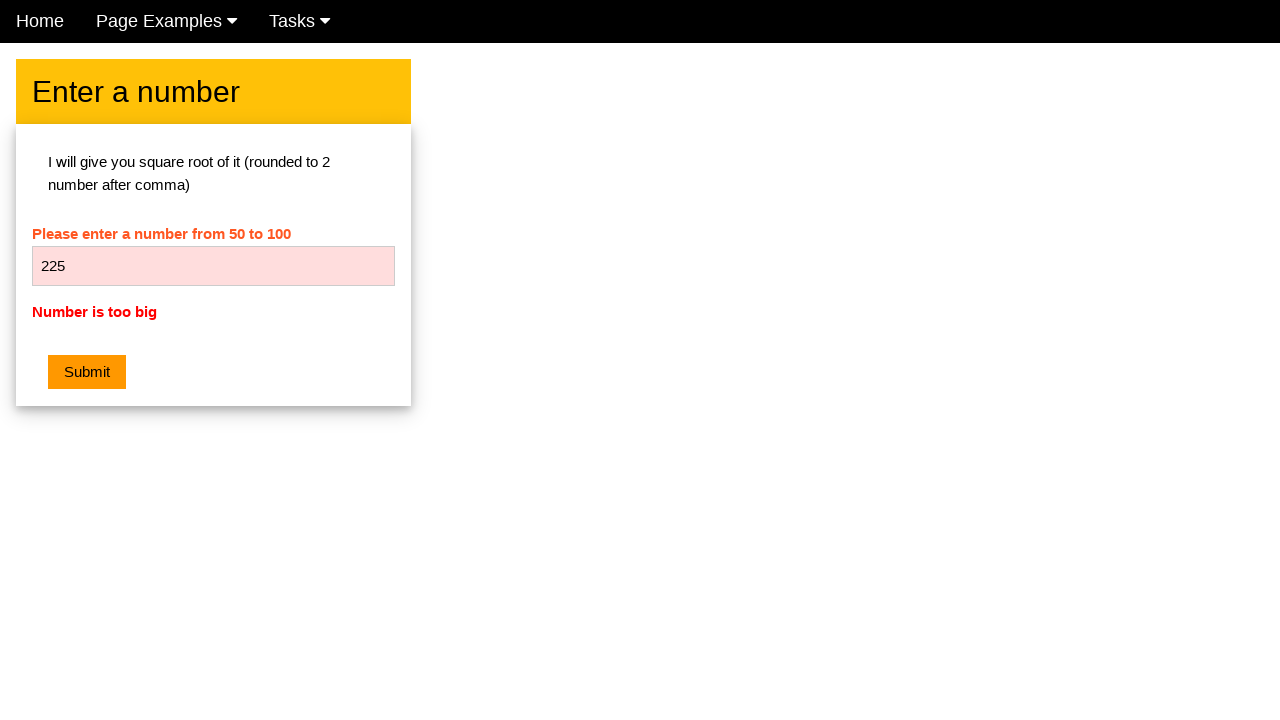